Navigates to the Selenium HQ website and maximizes the browser window to verify basic browser functionality.

Starting URL: http://seleniumhq.org

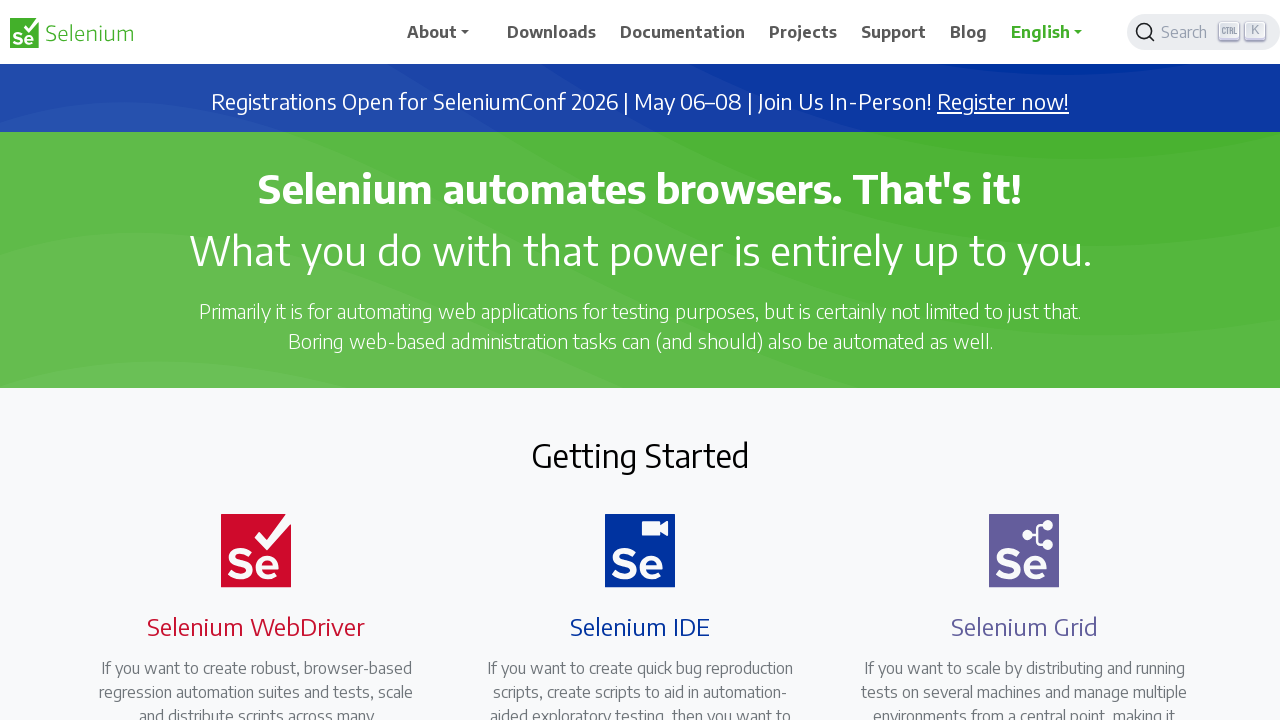

Navigated to Selenium HQ website at http://seleniumhq.org
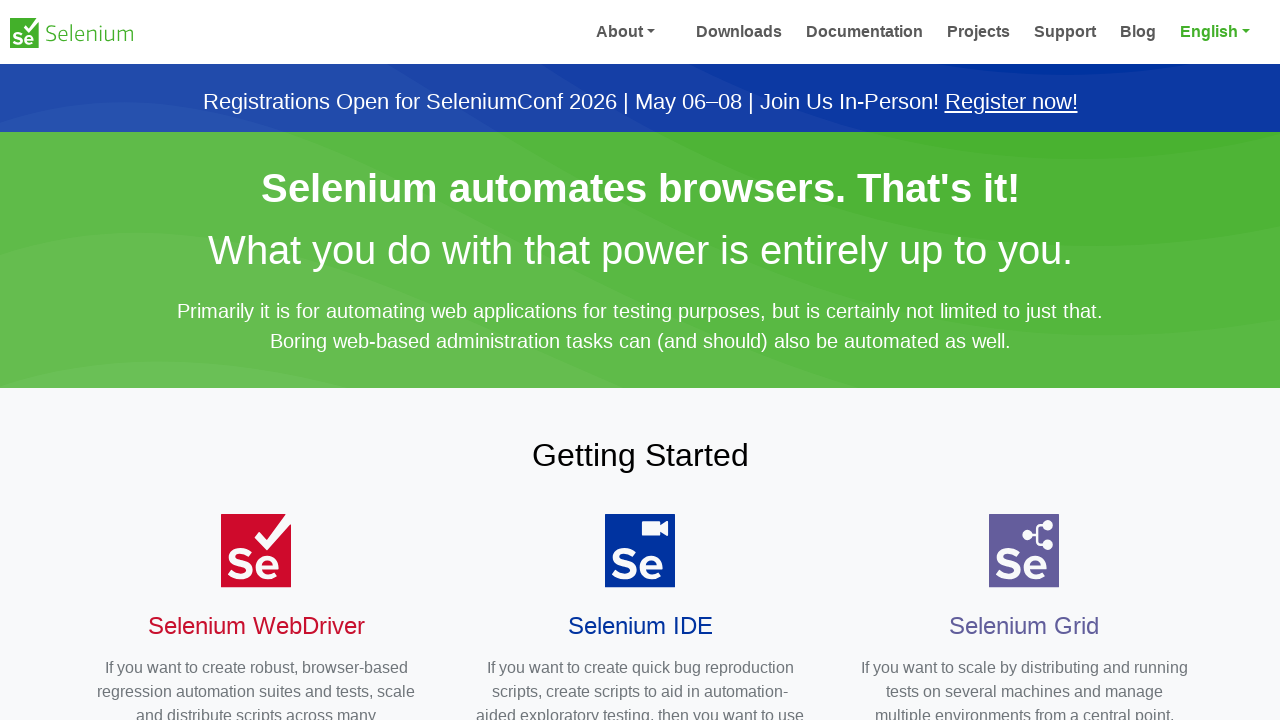

Set viewport to 1920x1080 to maximize browser window
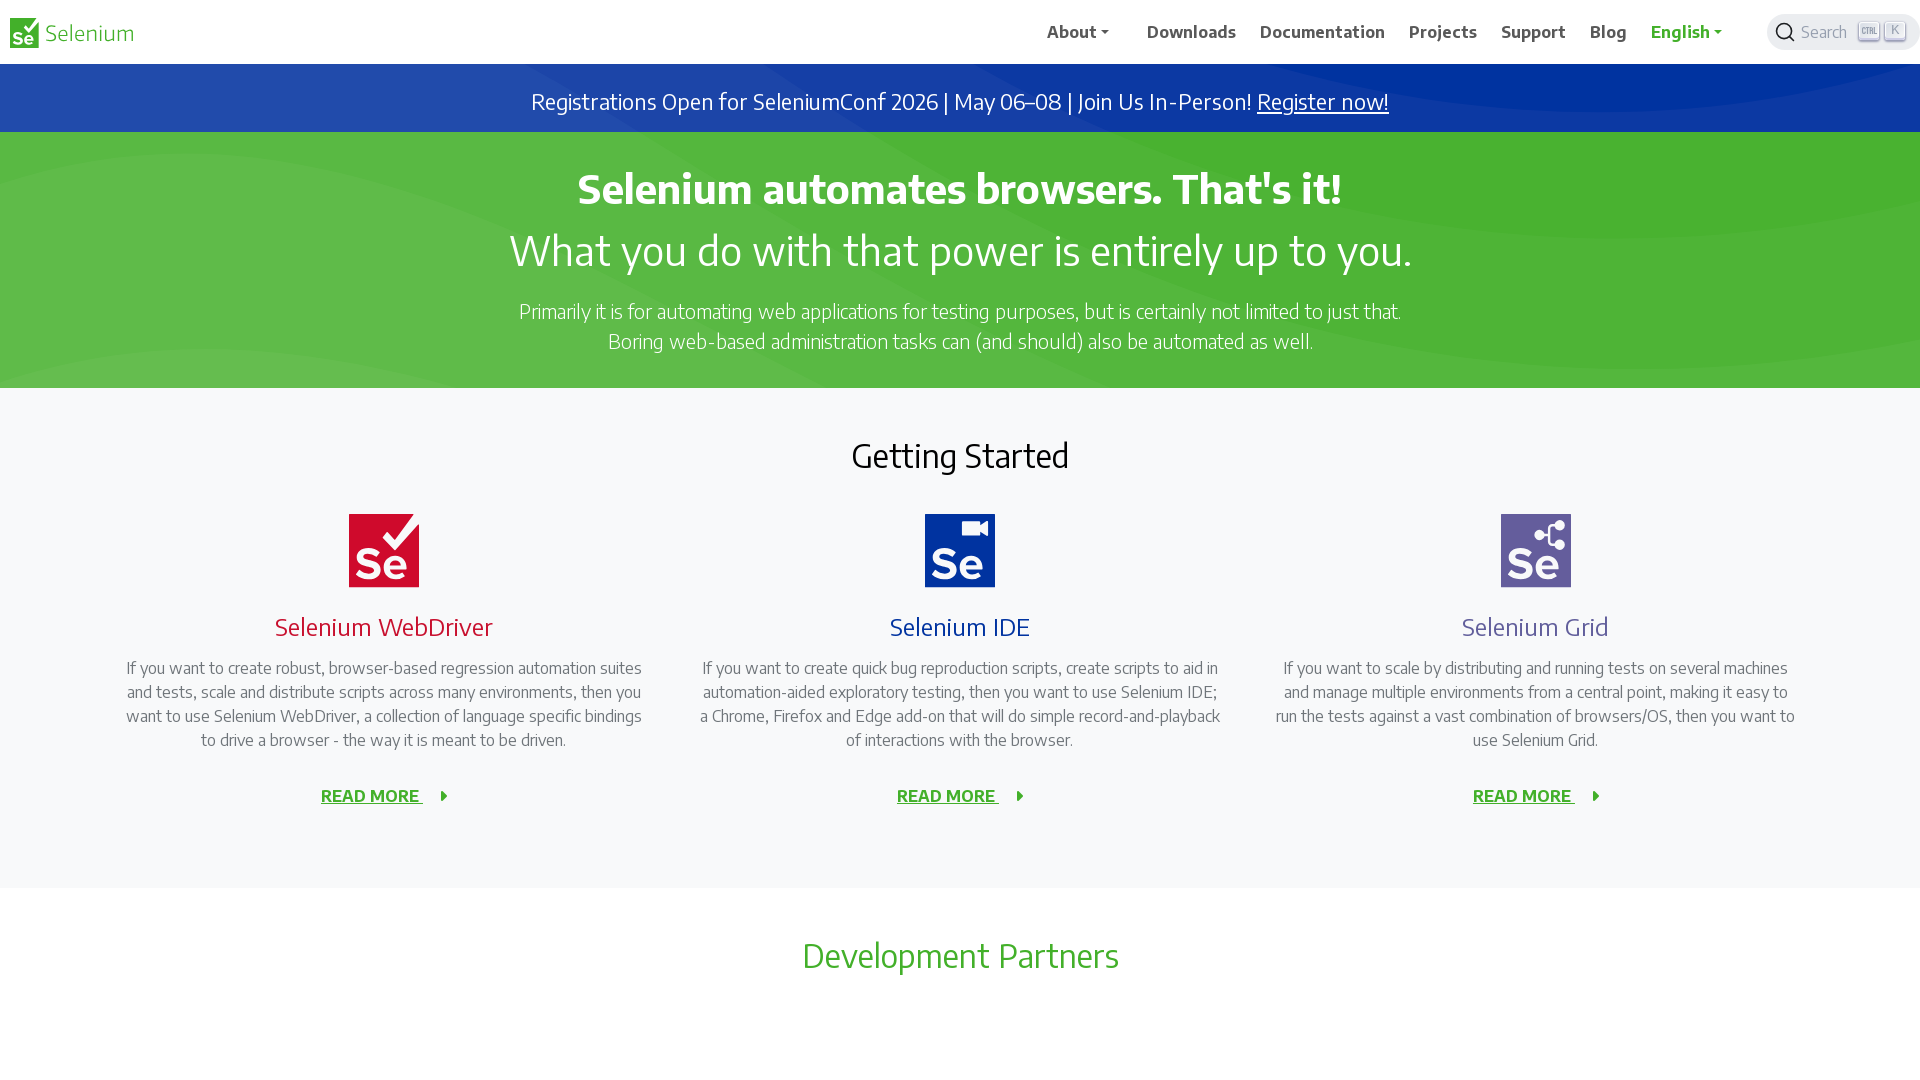

Page fully loaded - DOM content loaded
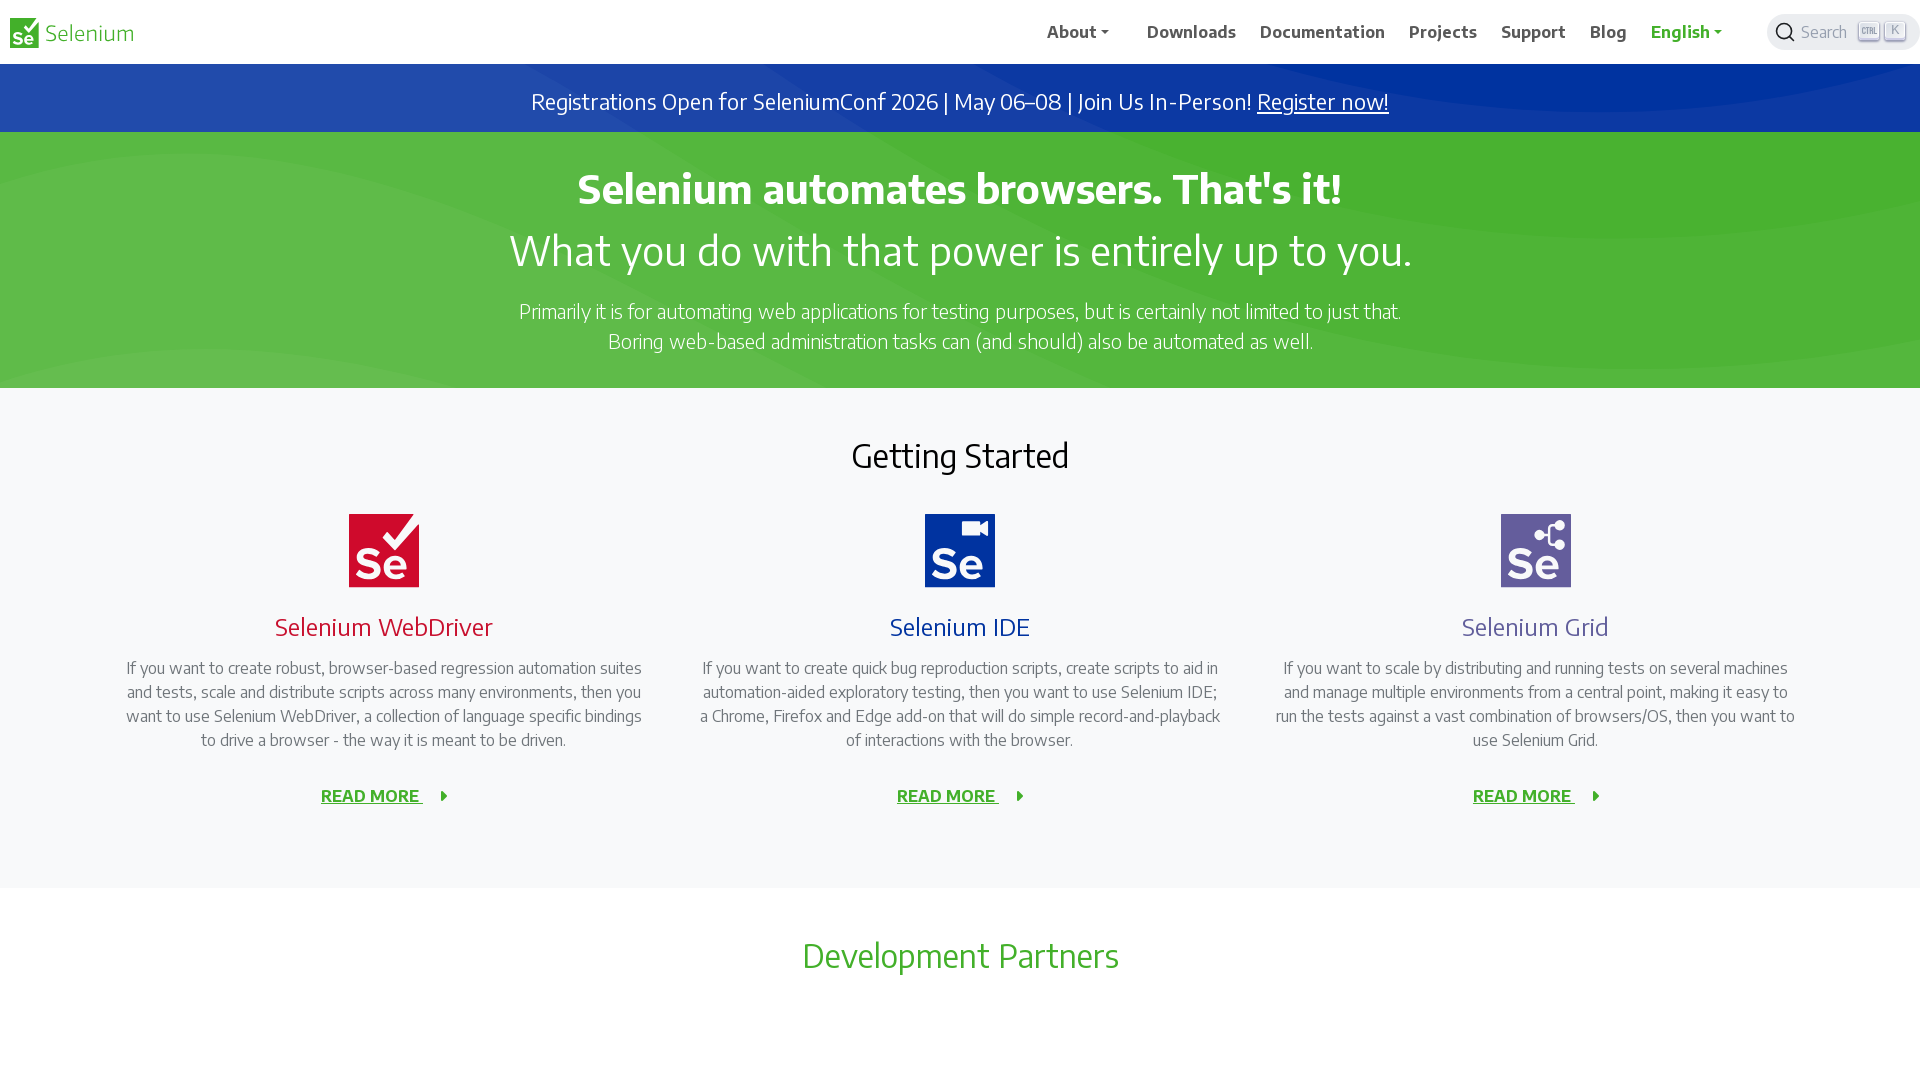

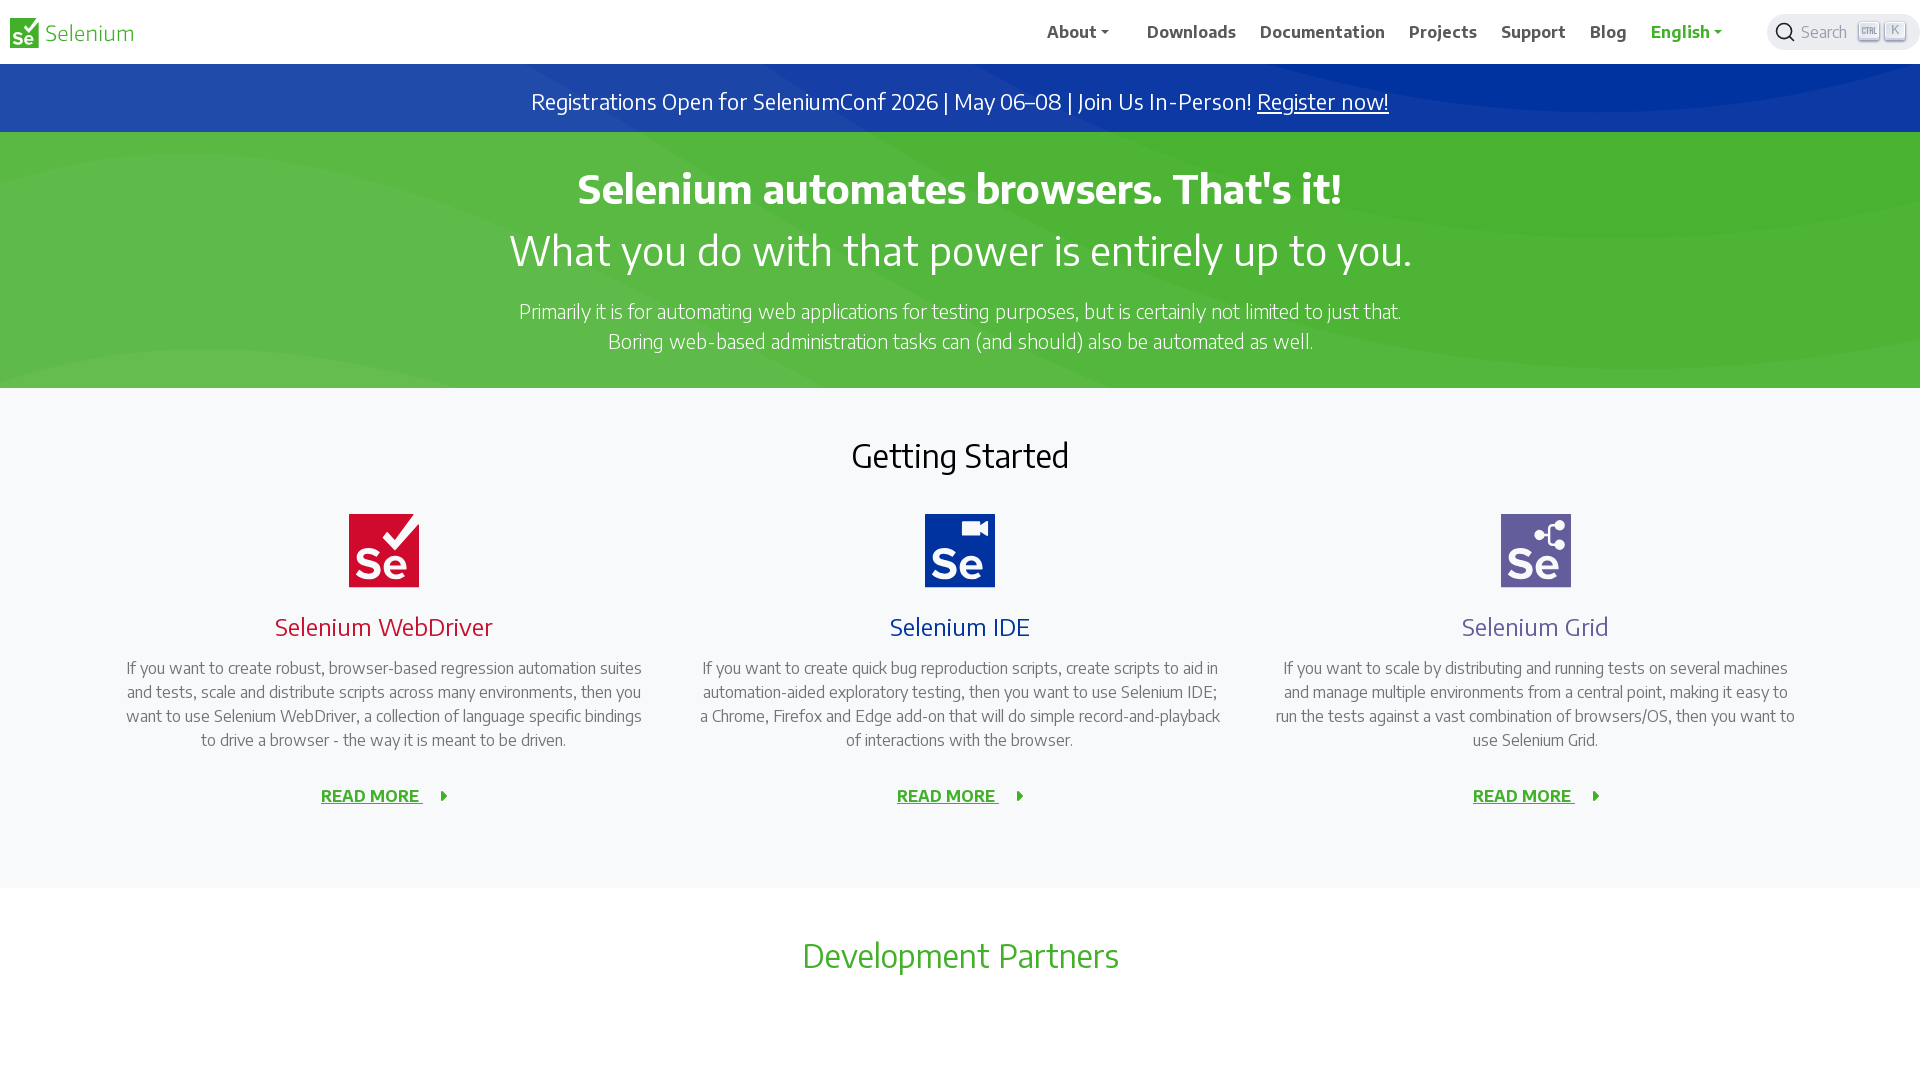